Tests login form validation by entering a username without a password and verifying that the appropriate error message is displayed

Starting URL: https://www.saucedemo.com/

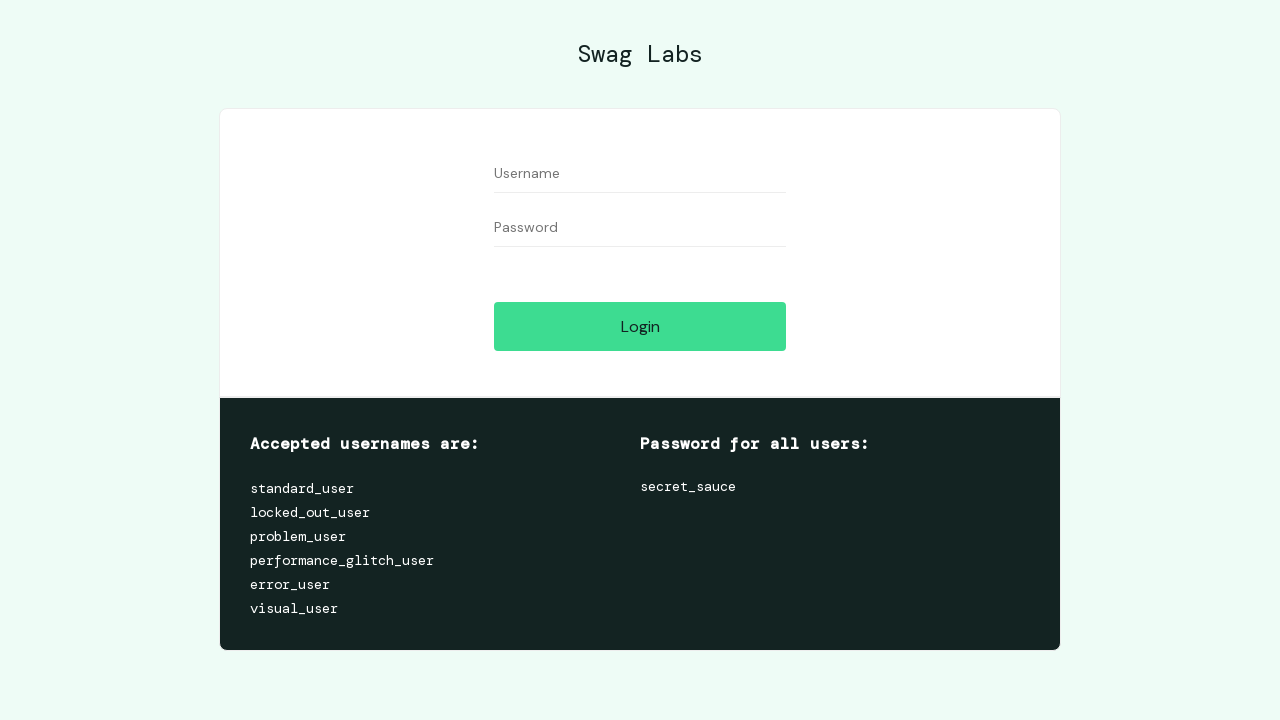

Username field is visible
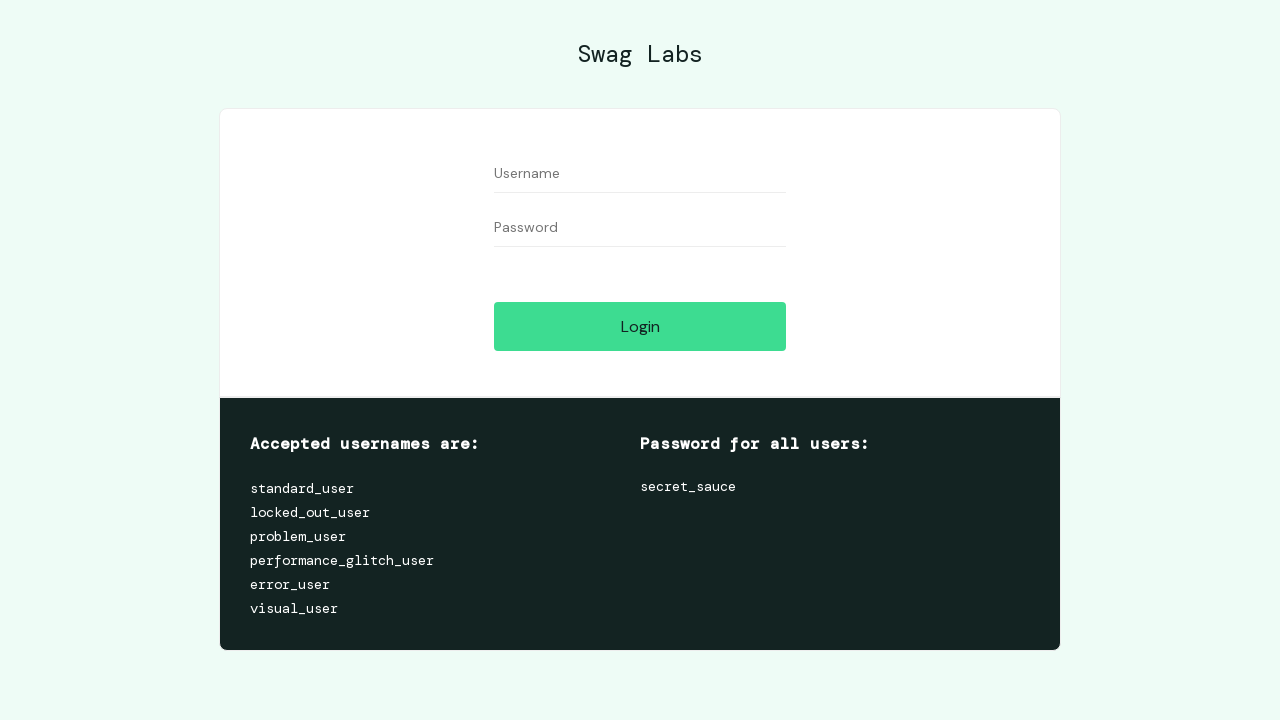

Clicked on username field at (640, 174) on [data-test='username']
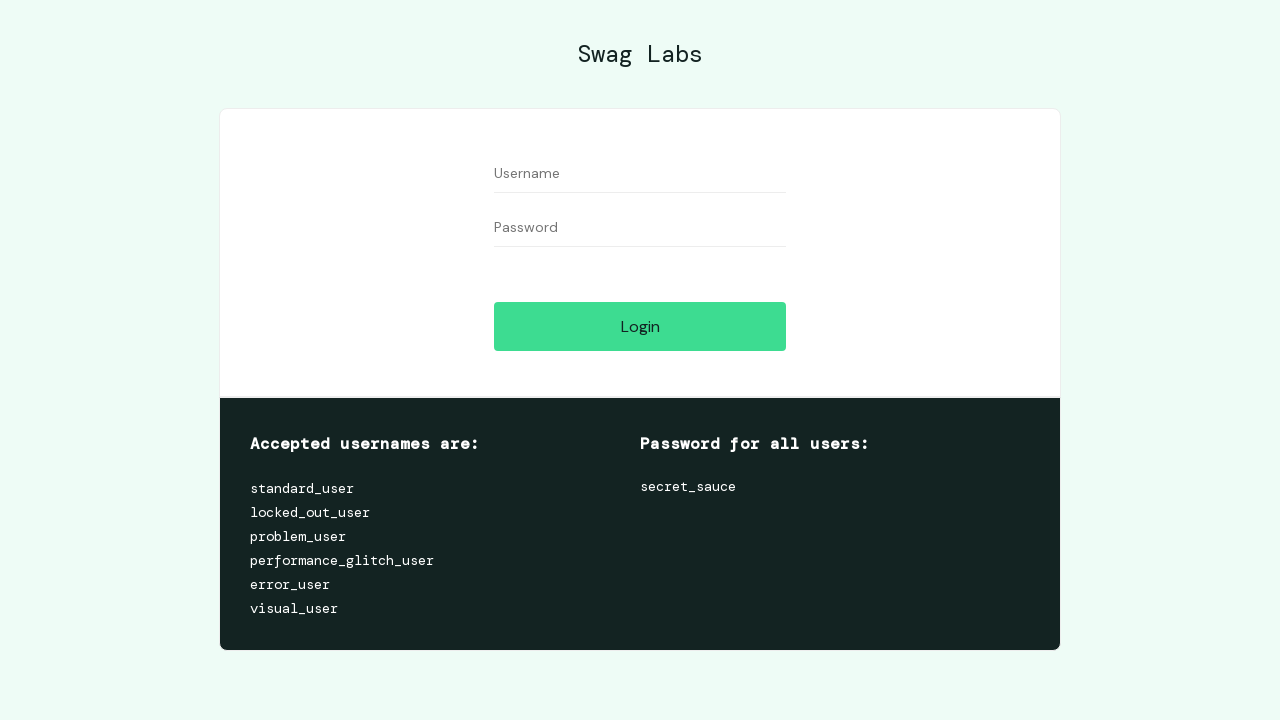

Filled username field with 'testuser987' on [data-test='username']
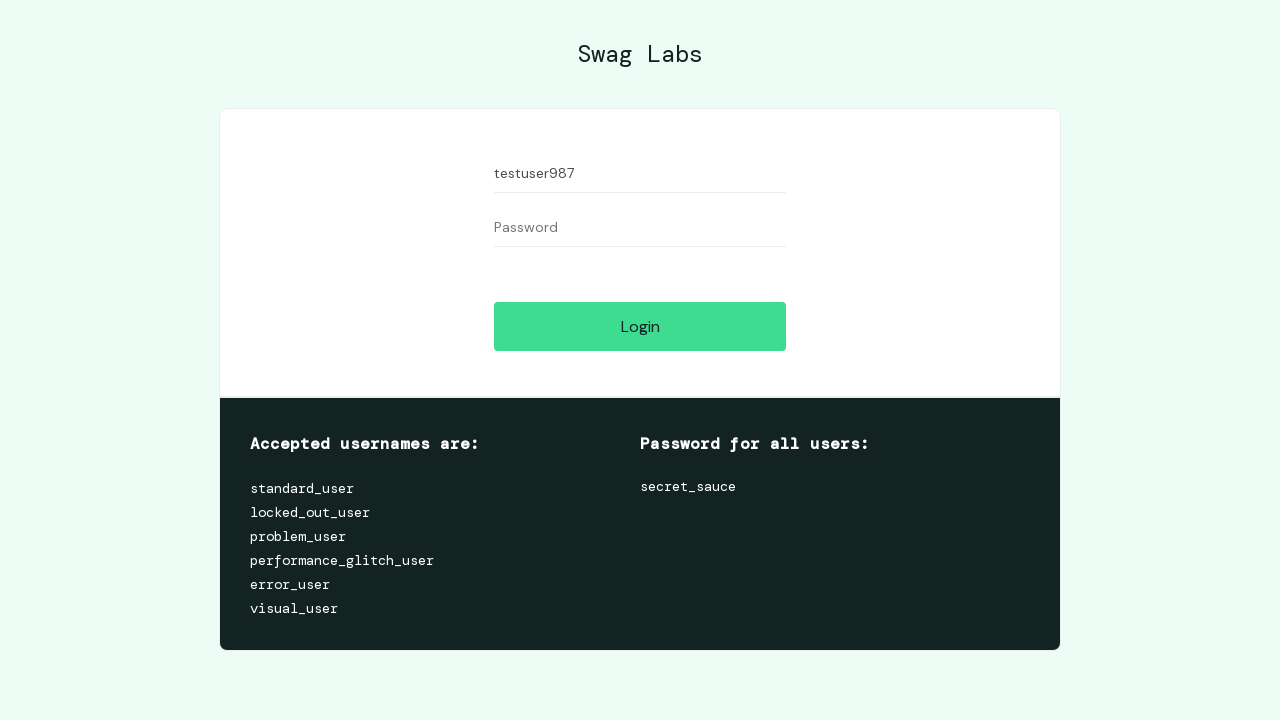

Password field is visible
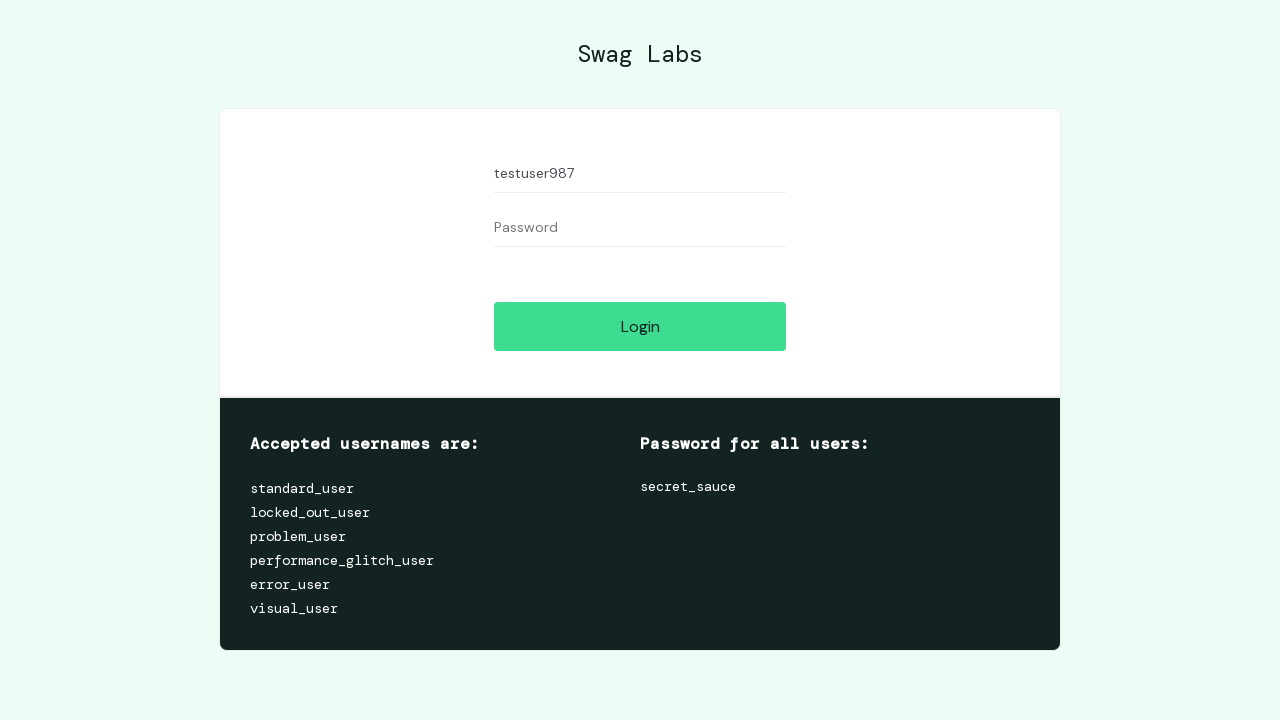

Clicked on password field at (640, 228) on [data-test='password']
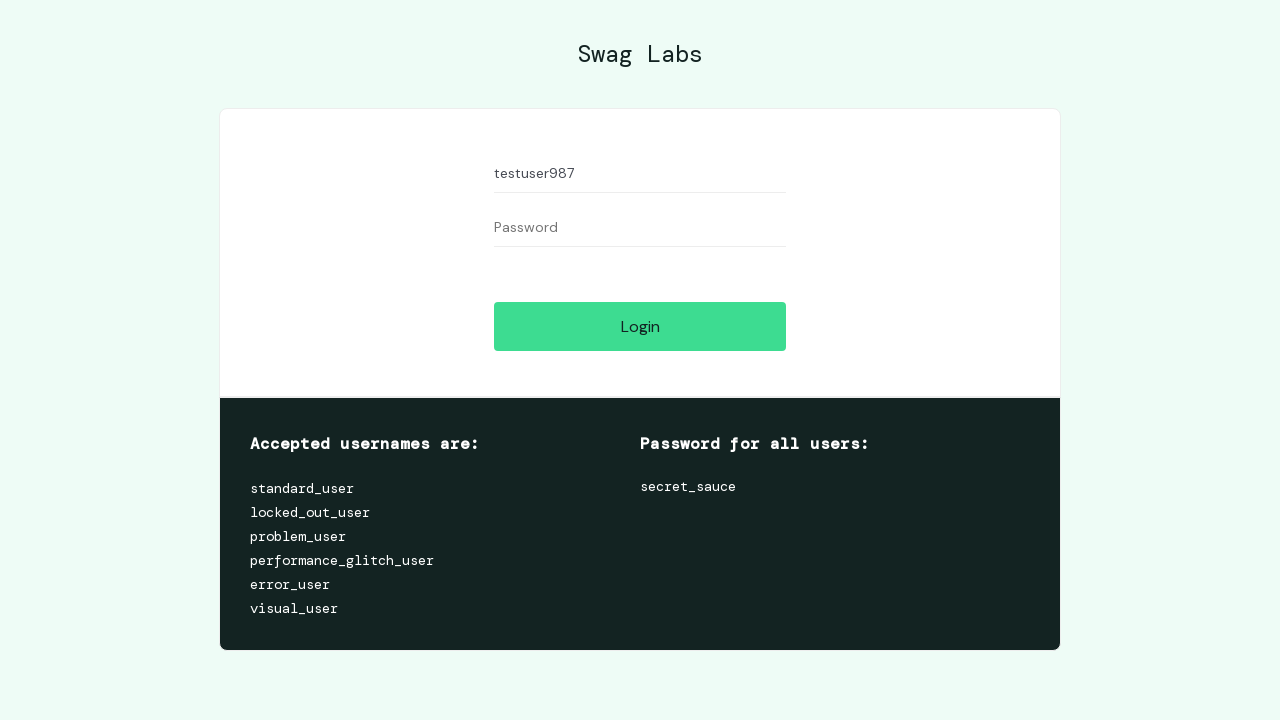

Login button is visible
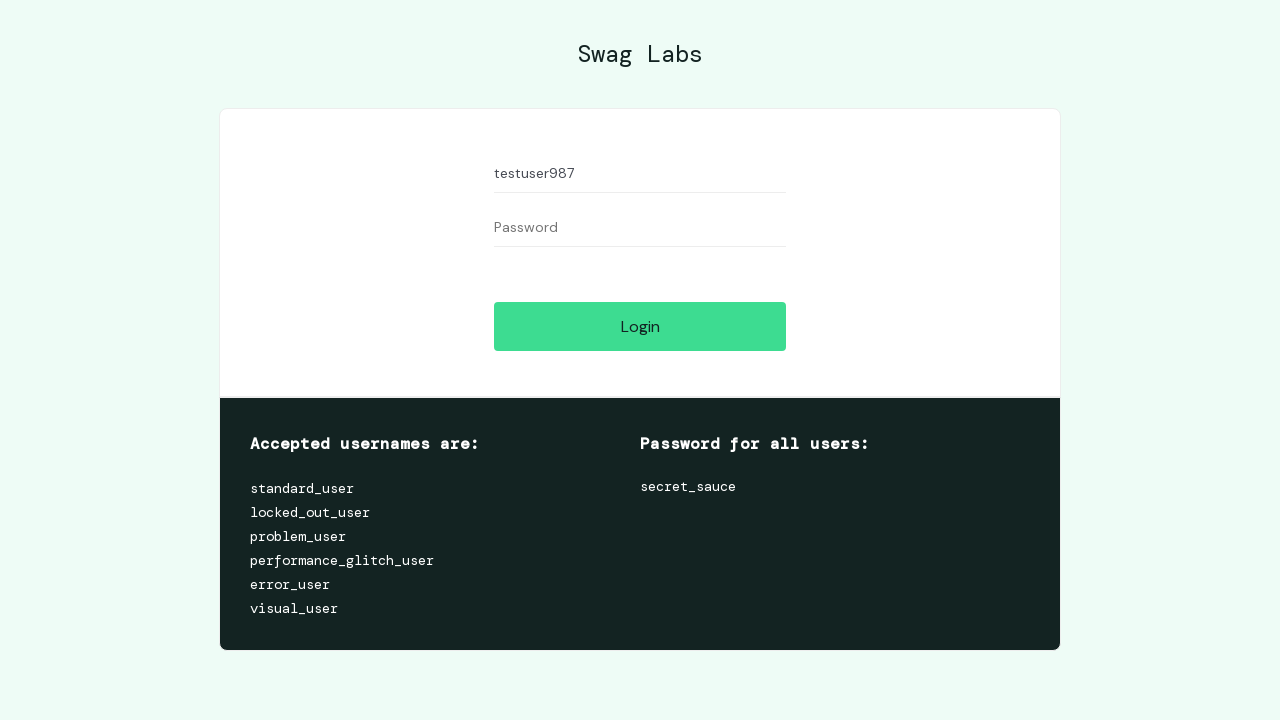

Clicked login button to submit form with empty password at (640, 326) on [data-test='login-button']
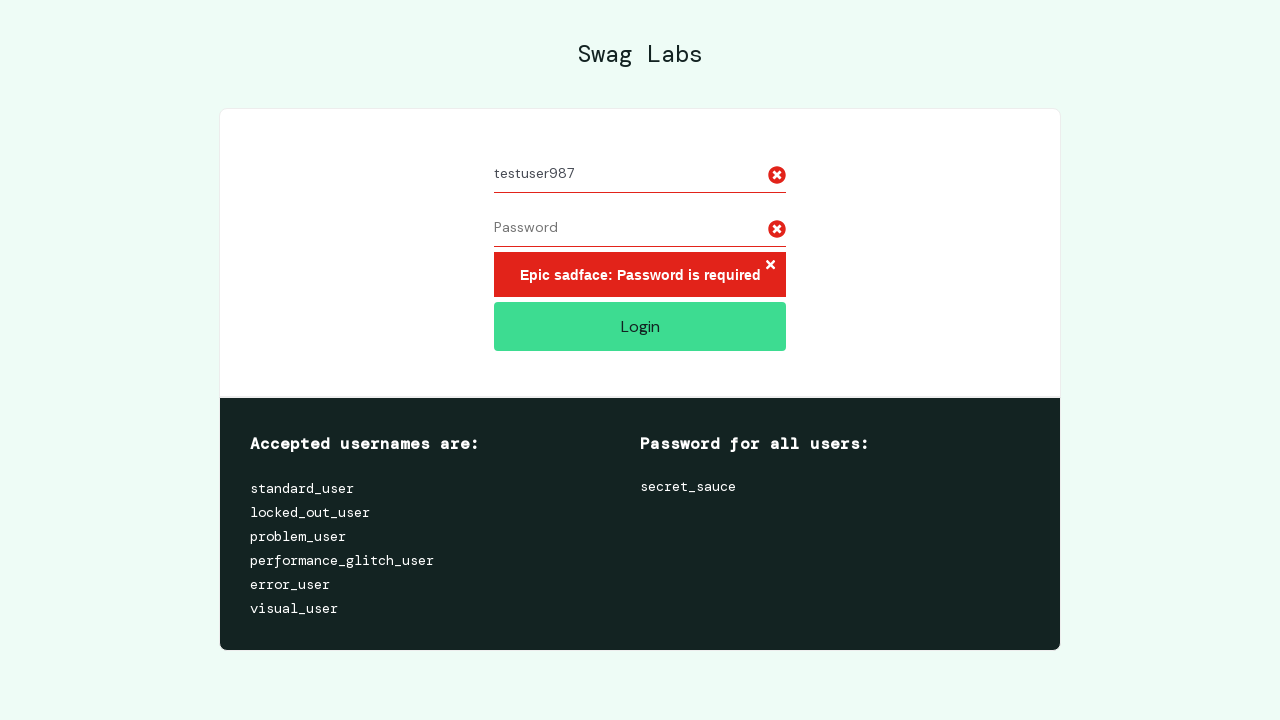

Error message appeared after login attempt with empty password
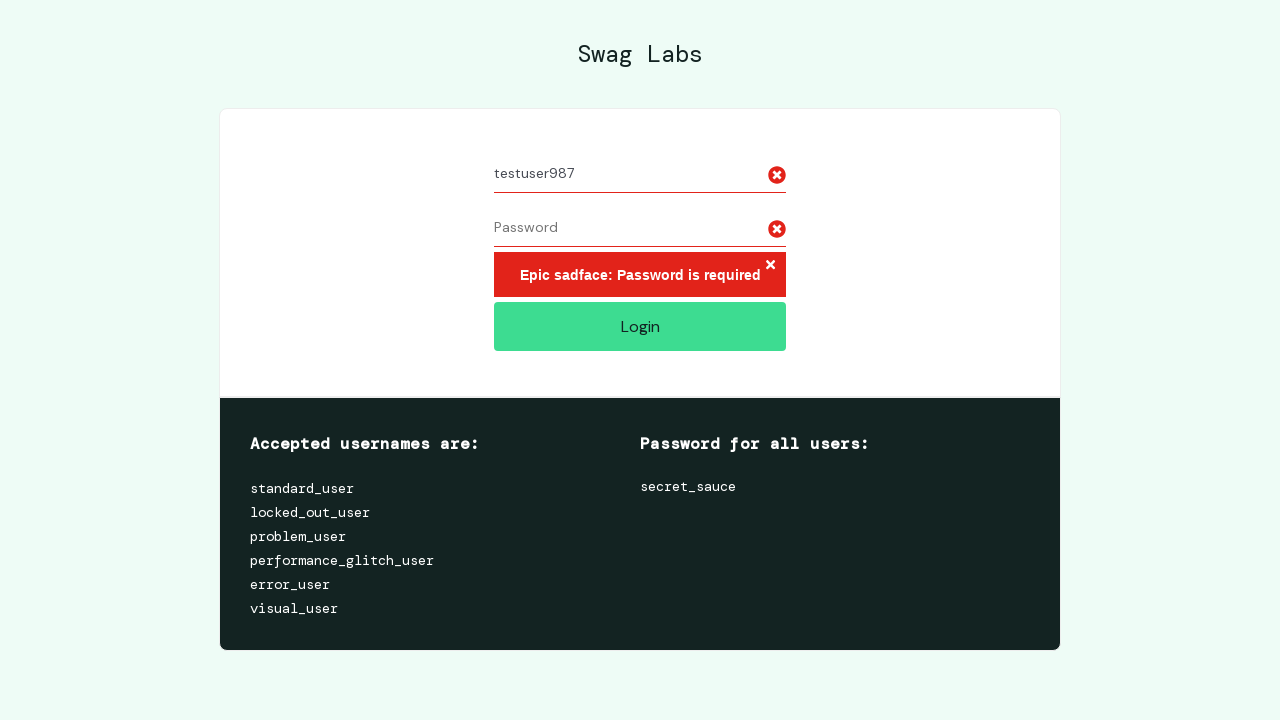

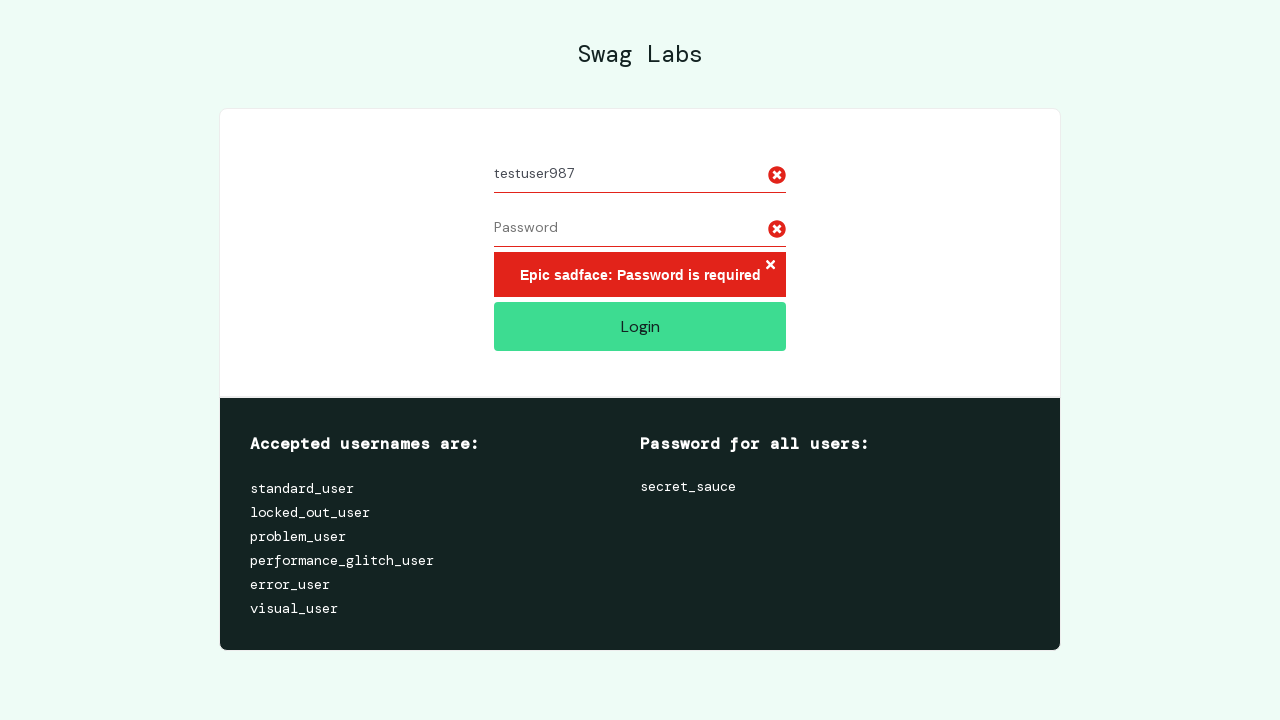